Tests dropdown selection by selecting options by index, text, and value, verifying the meter element updates correctly

Starting URL: https://seleniumbase.io/demo_page

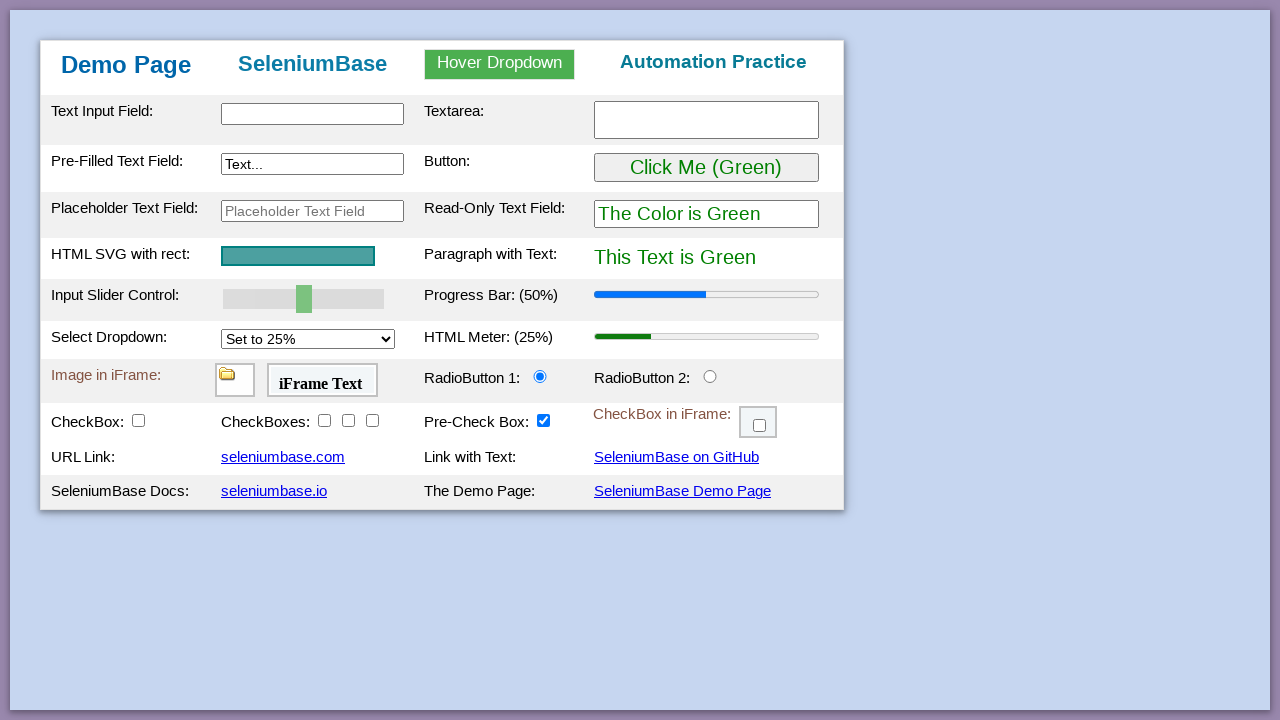

Verified initial meter value is 0.25
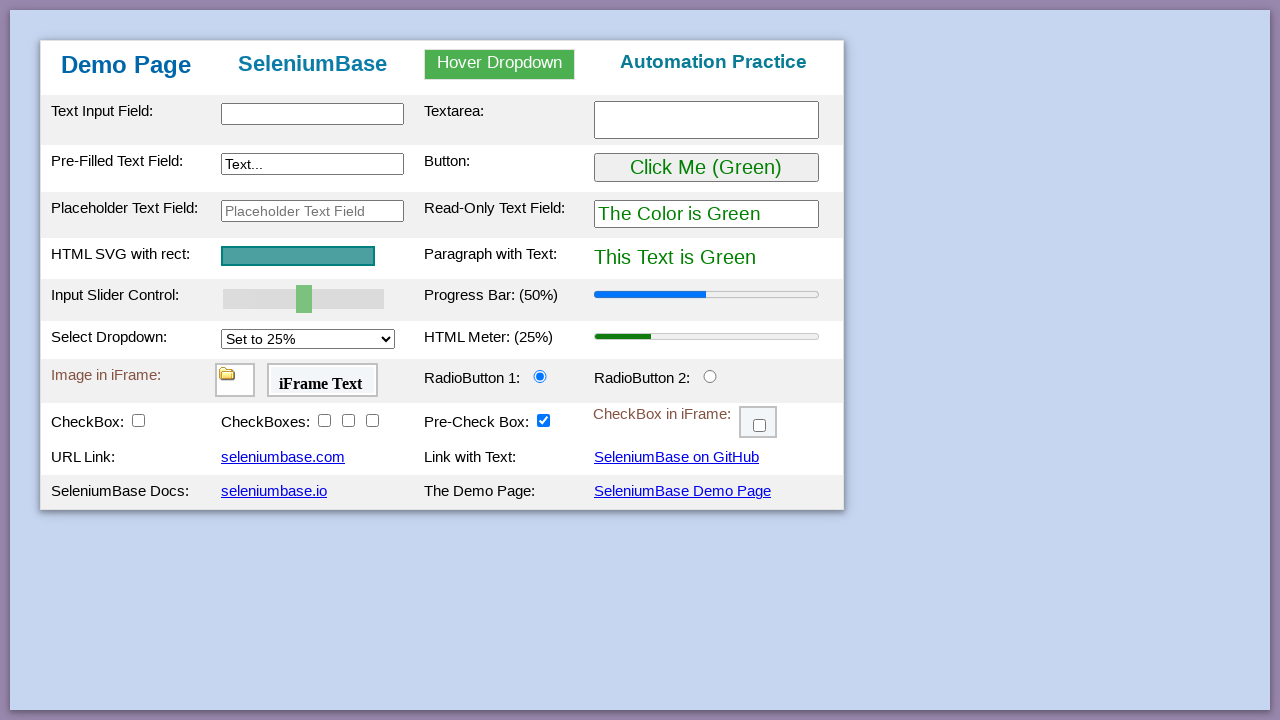

Selected dropdown option by index 2 on #mySelect
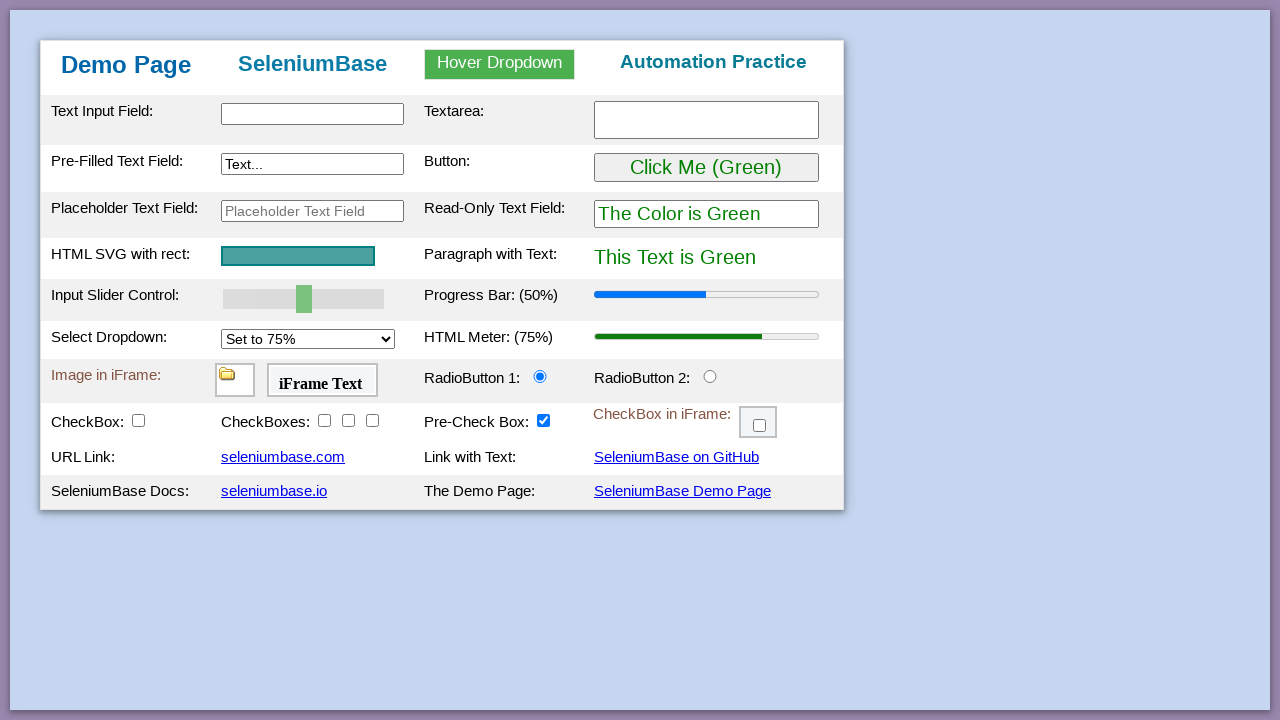

Verified meter value updated to 0.75 after index selection
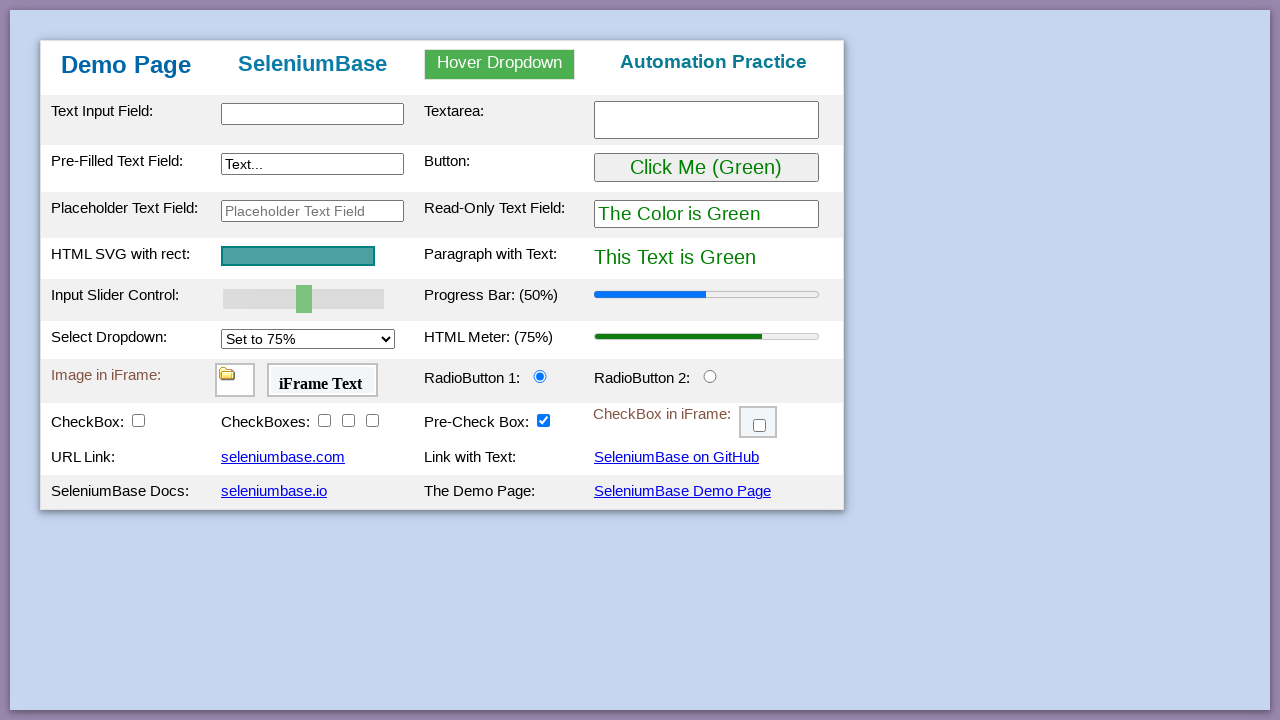

Selected dropdown option by text 'Set to 100%' on #mySelect
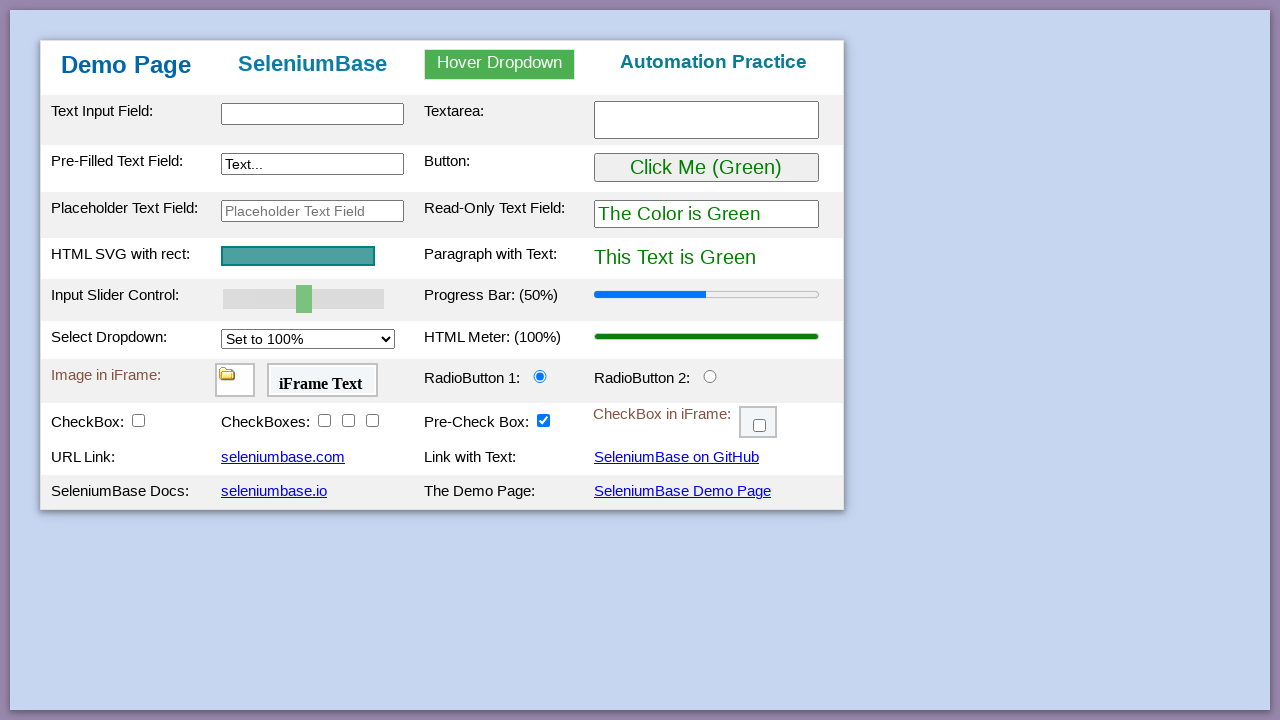

Verified meter value updated to 1 after text selection
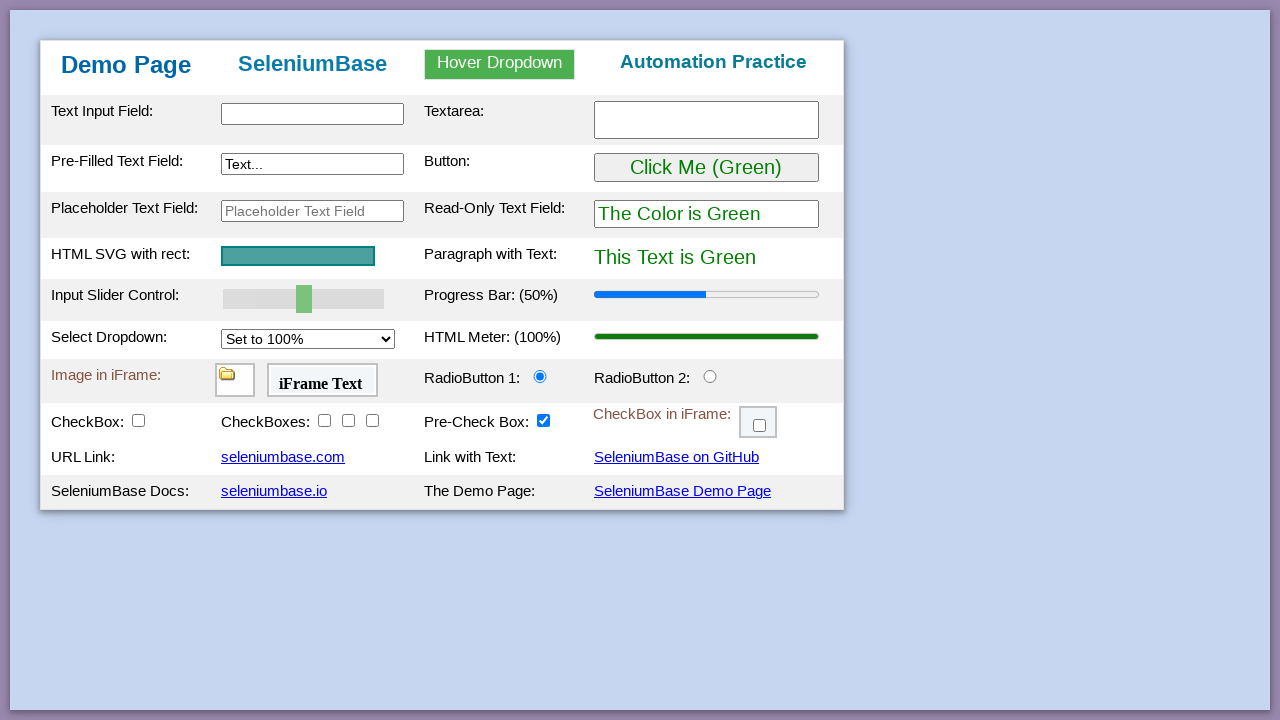

Selected dropdown option by value '50%' on #mySelect
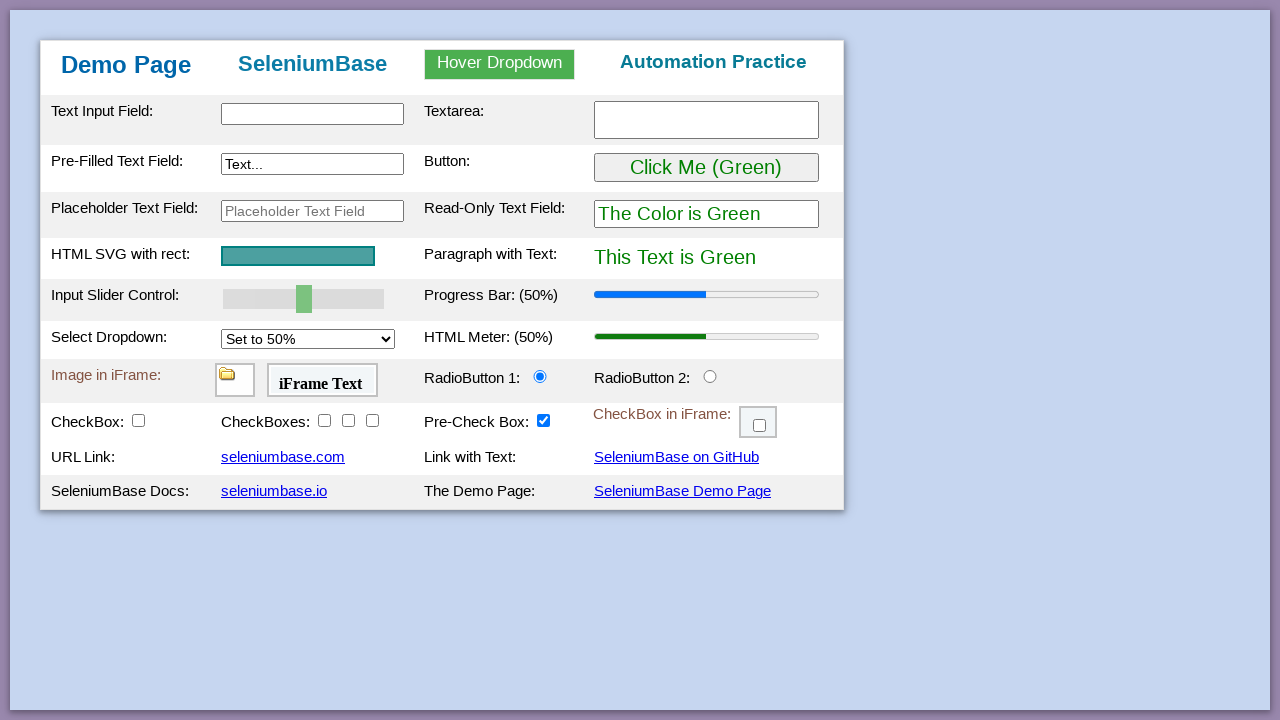

Verified meter value updated to 0.5 after value selection
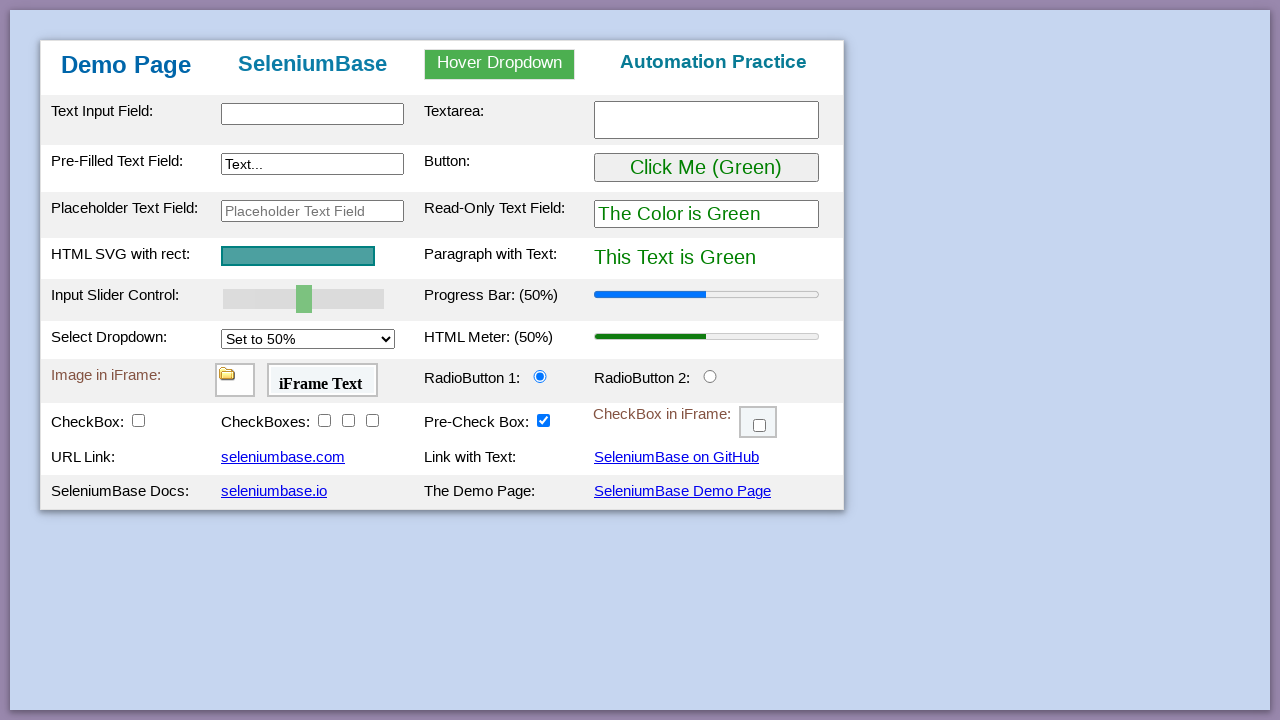

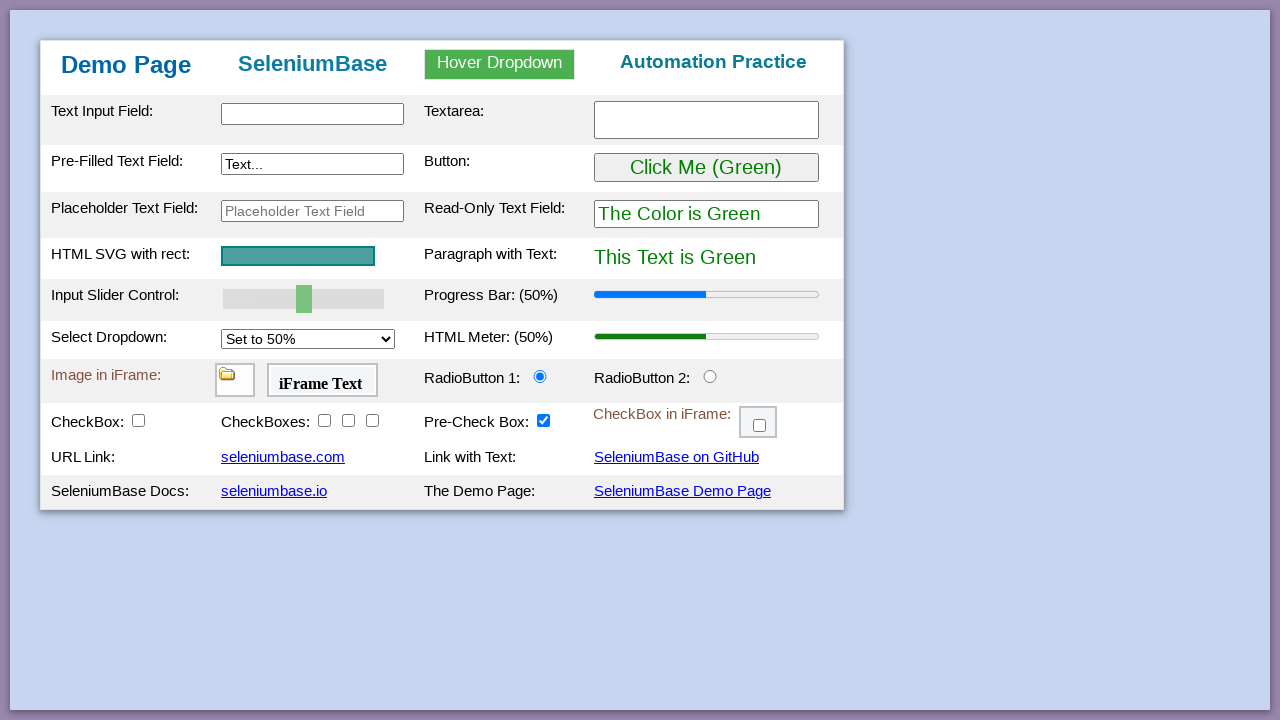